Tests a registration form by filling in personal information fields including first name, last name, username, email, password, phone number, gender selection, date of birth, and department selection.

Starting URL: https://practice.cydeo.com/registration_form

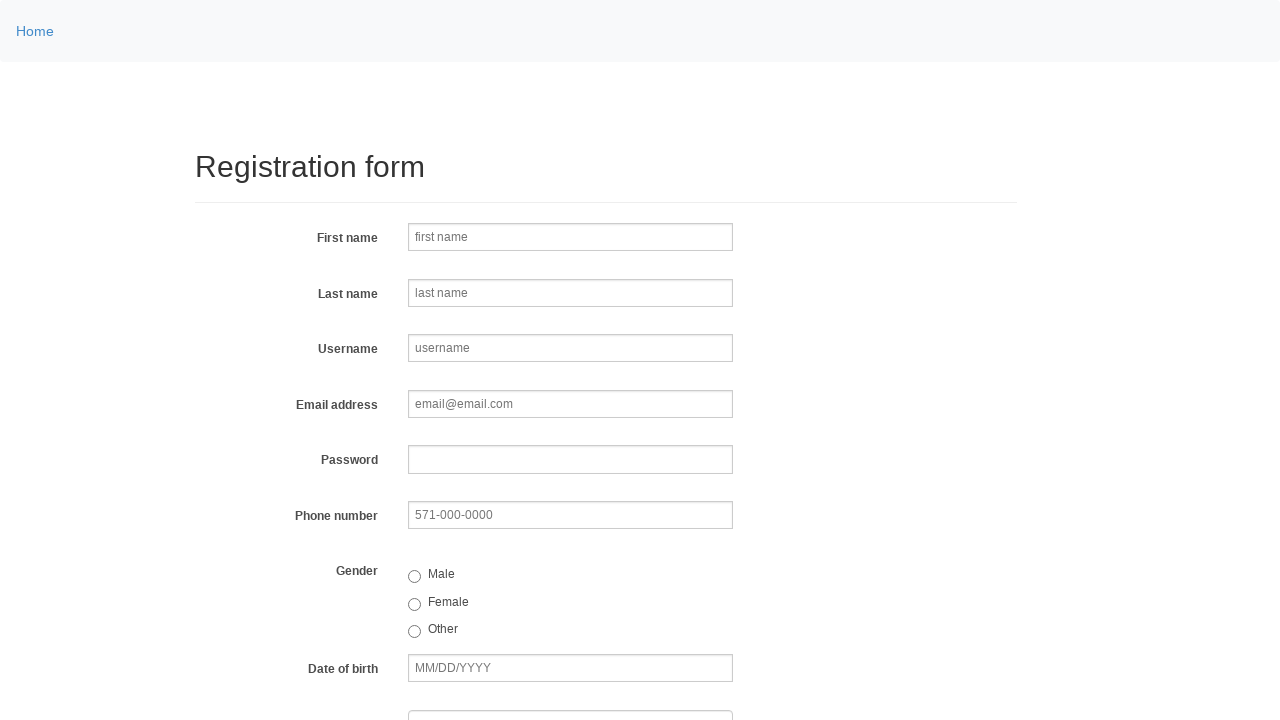

Filled first name field with 'Sarah' on input[name='firstname']
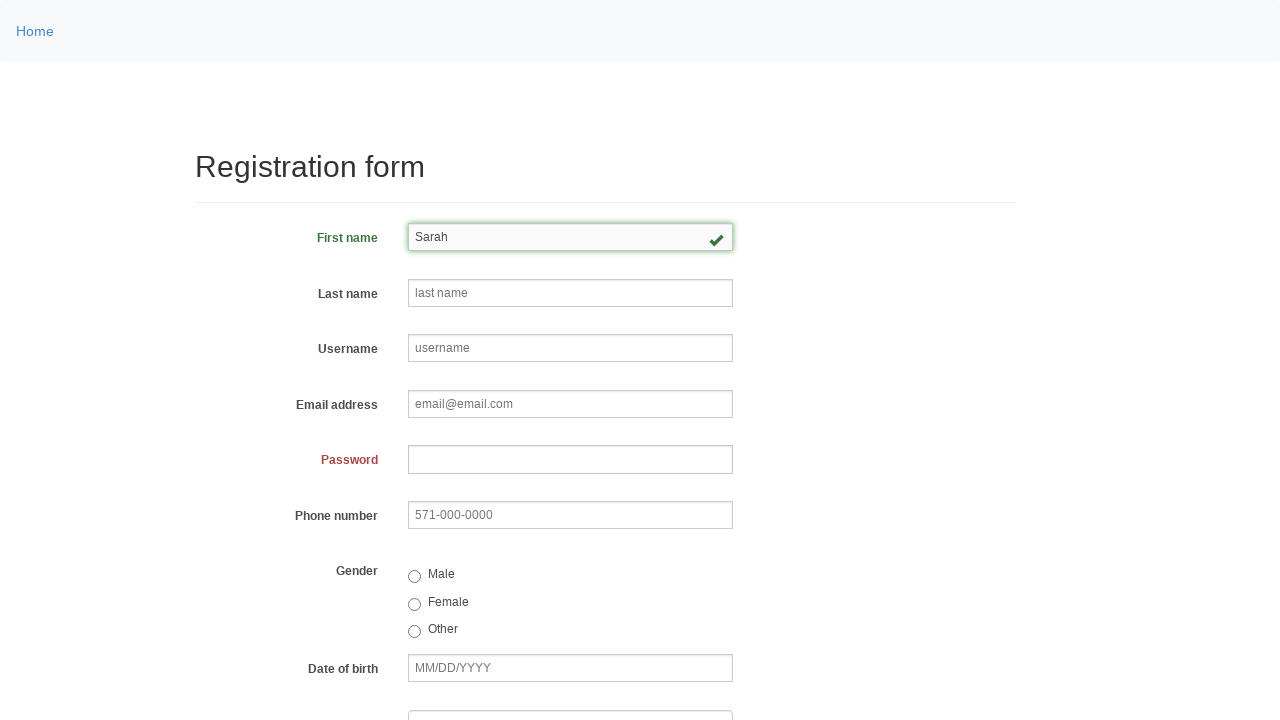

Filled last name field with 'Johnson' on input[name='lastname']
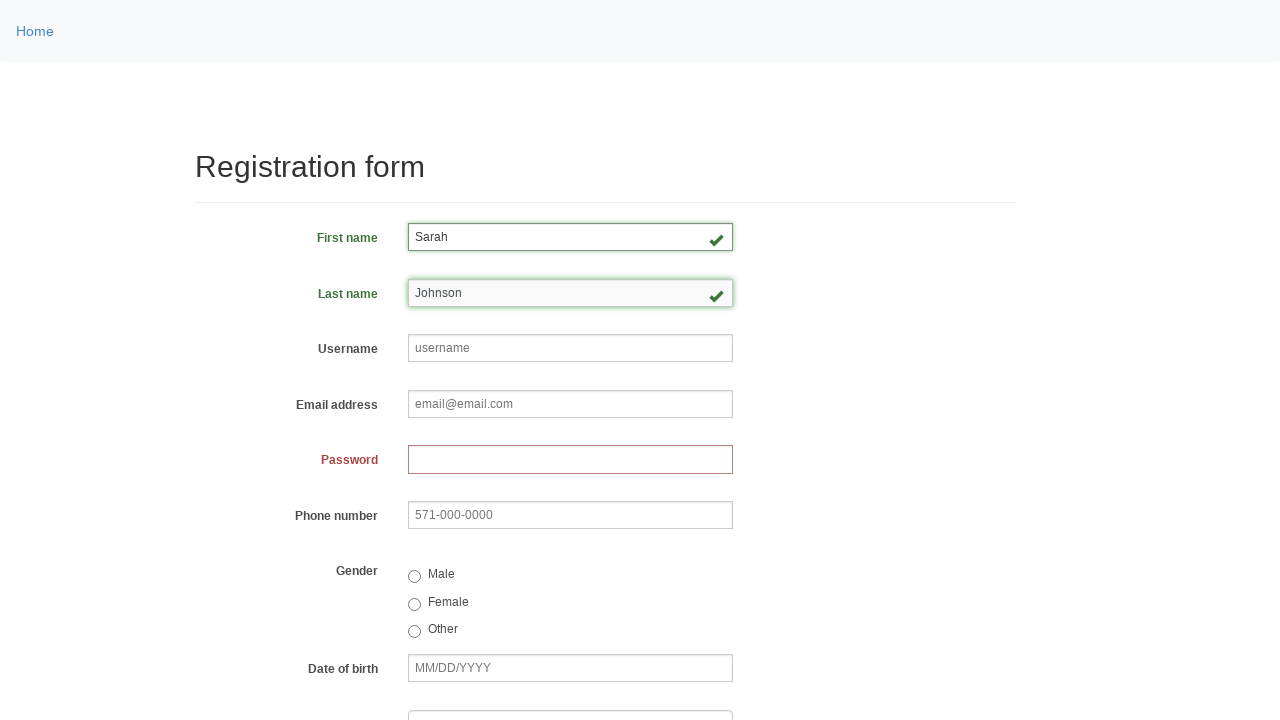

Filled username field with 'helpdesk847' on input[name='username']
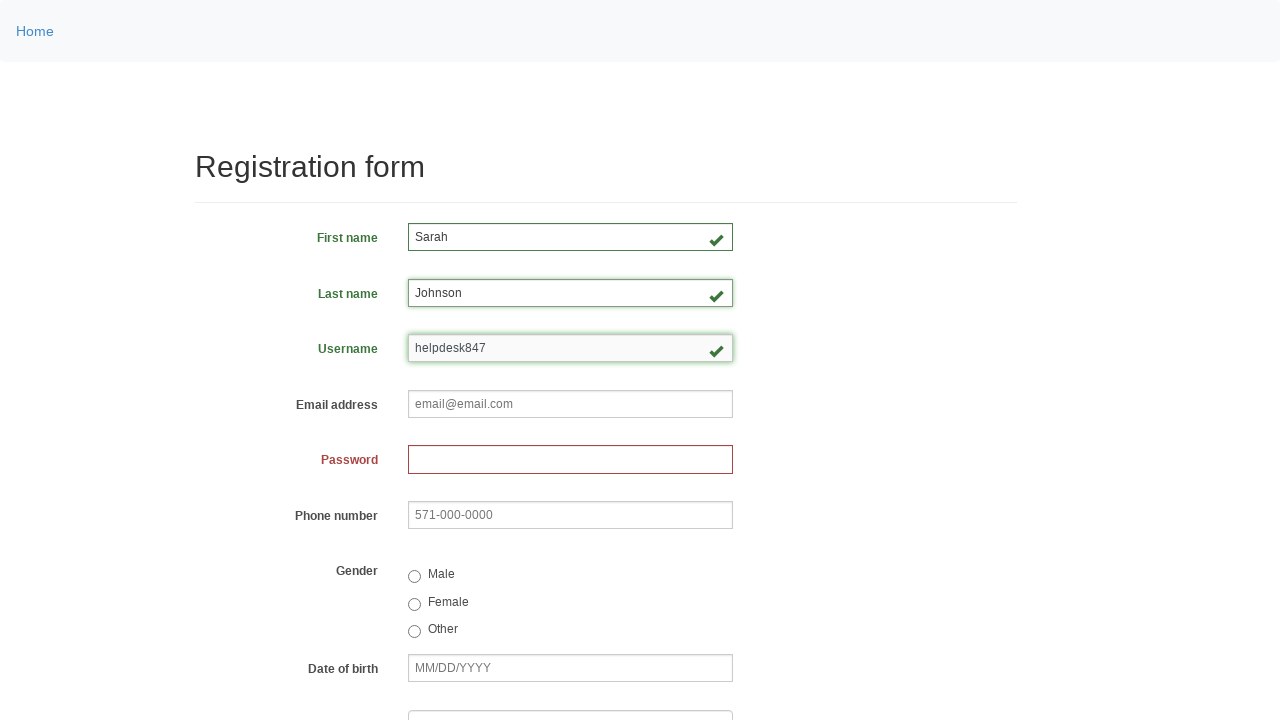

Filled email field with 'helpdesk847@gmail.com' on input[name='email']
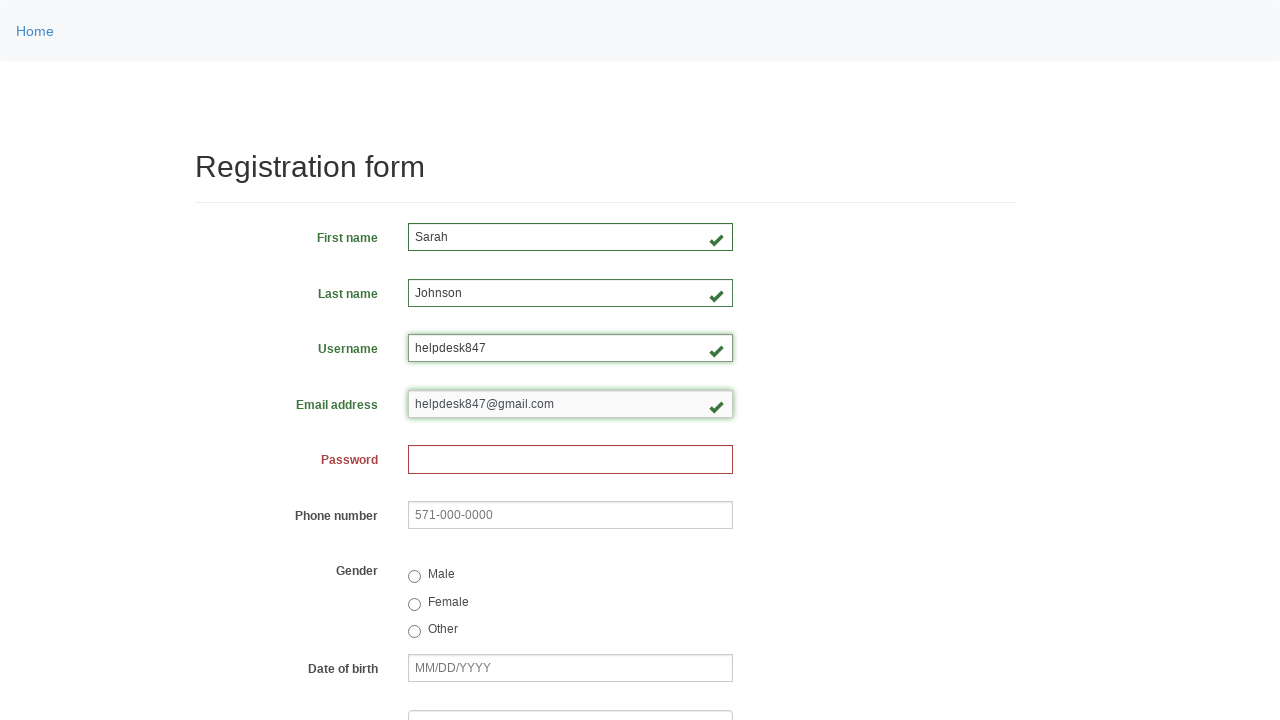

Filled password field with 'SecurePass123!' on input[name='password']
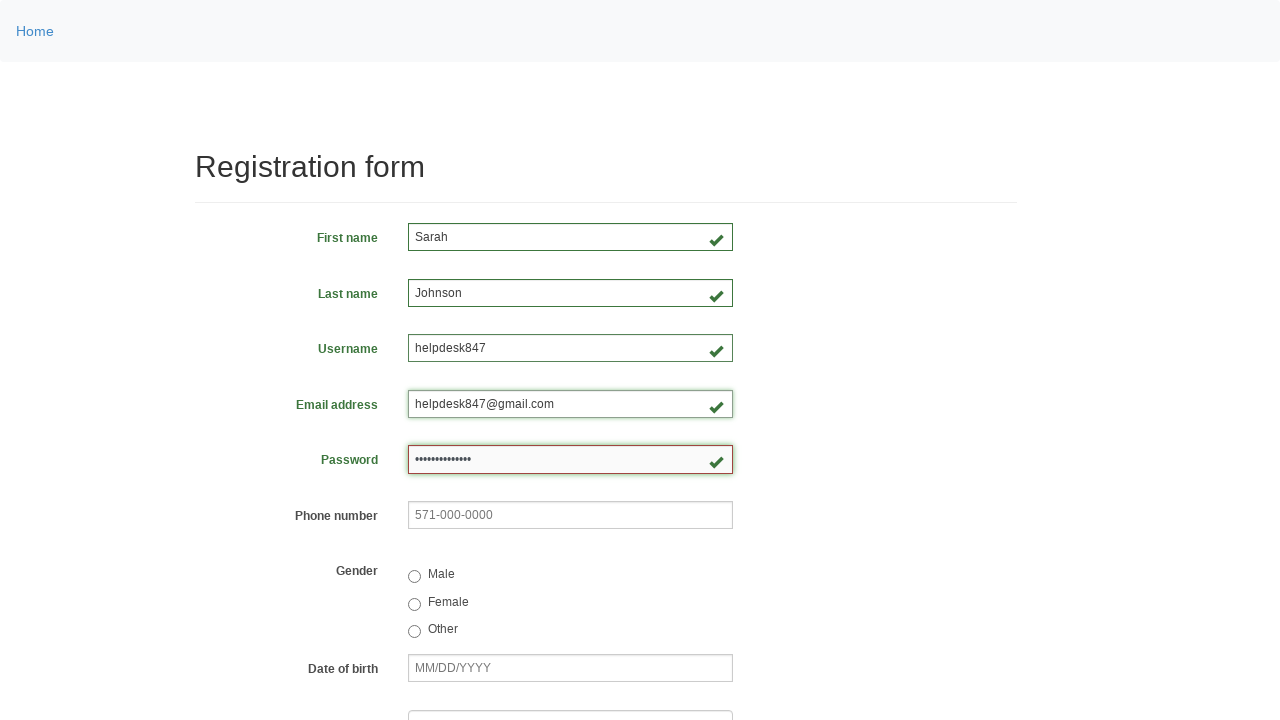

Filled phone number field with '347-582-9143' on input[name='phone']
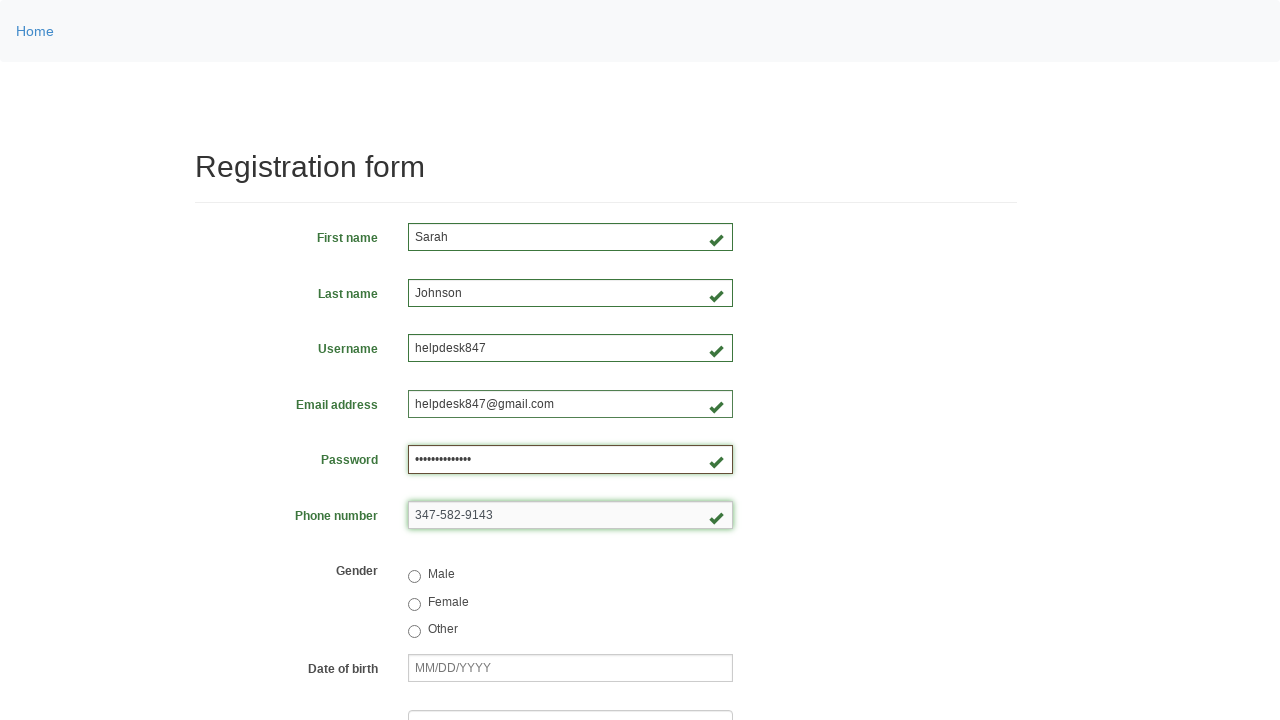

Selected female gender option at (414, 604) on input[value='female']
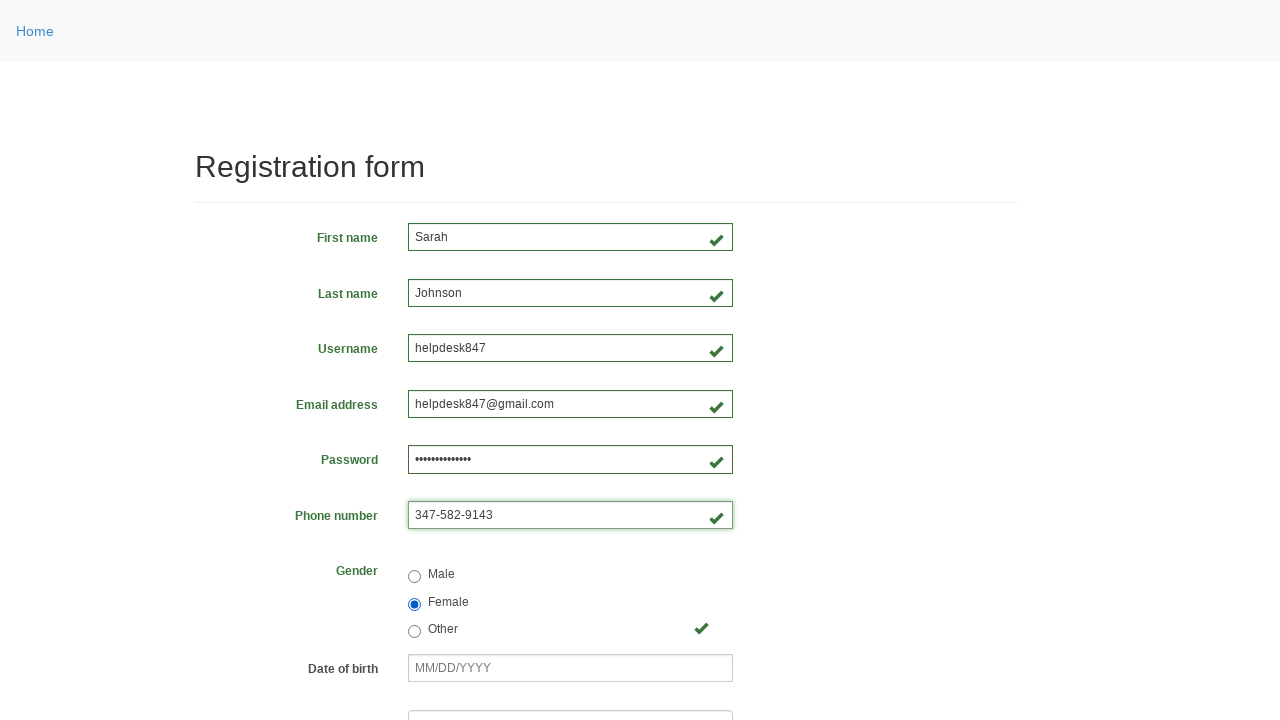

Filled date of birth field with '12/14/1980' on input[name='birthday']
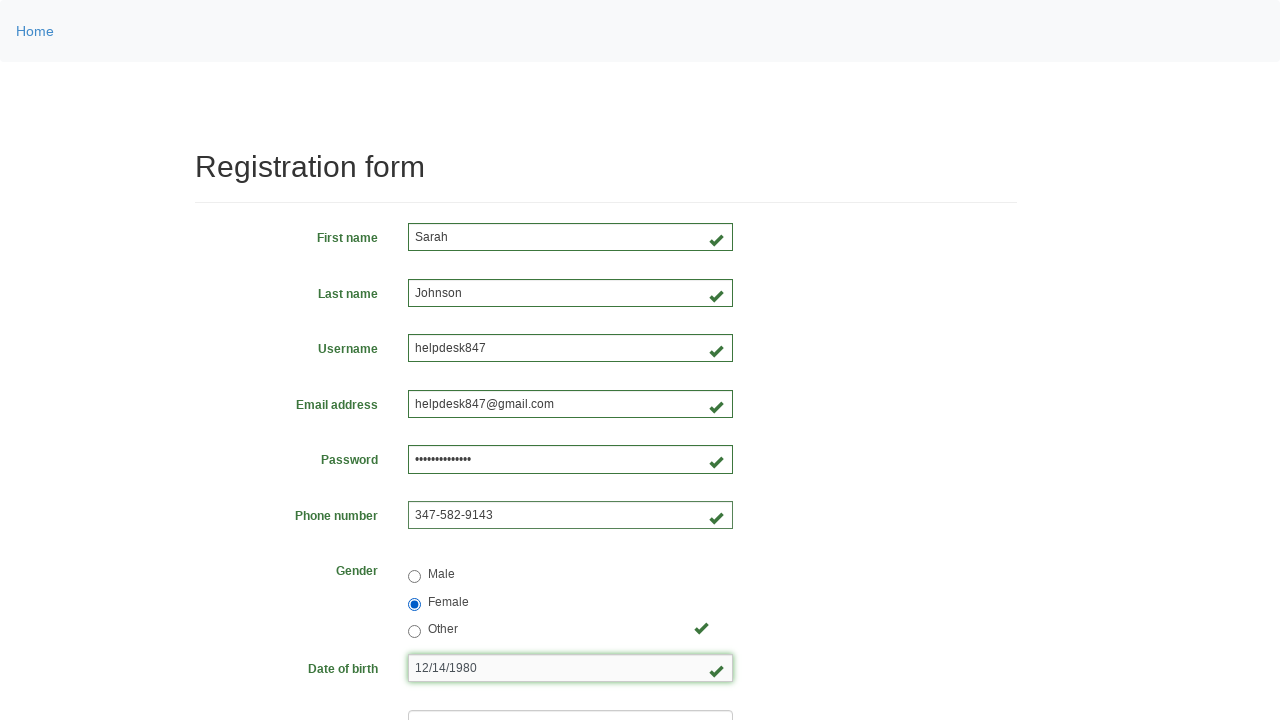

Selected department at index 3 from dropdown on select[name='department']
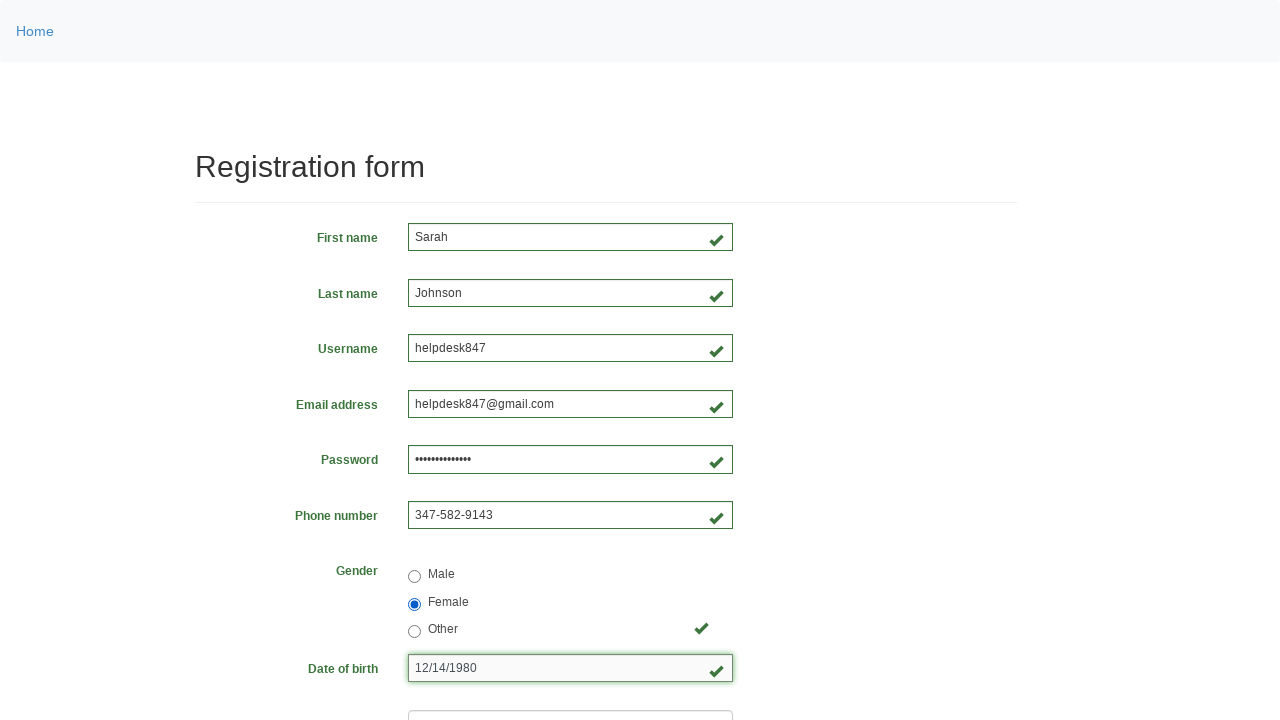

Selected Java programming language checkbox at (465, 468) on input[value='java']
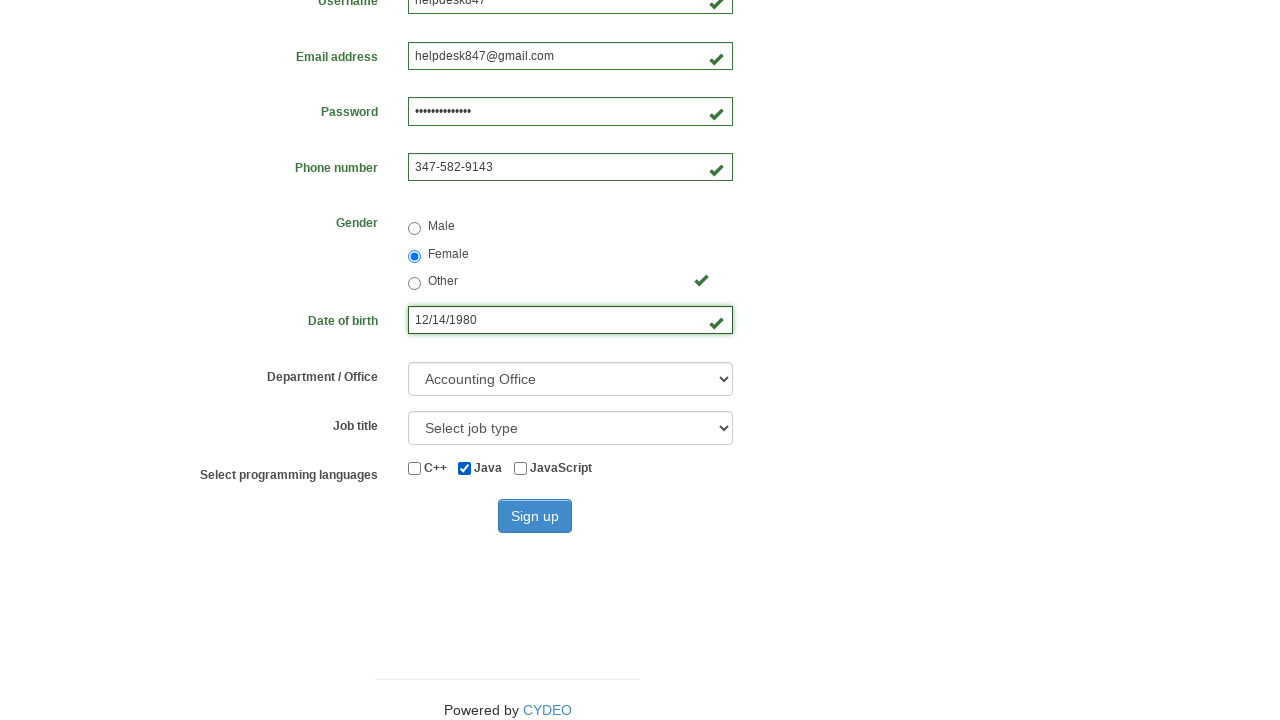

Clicked sign up button to submit registration form at (535, 516) on button[type='submit']
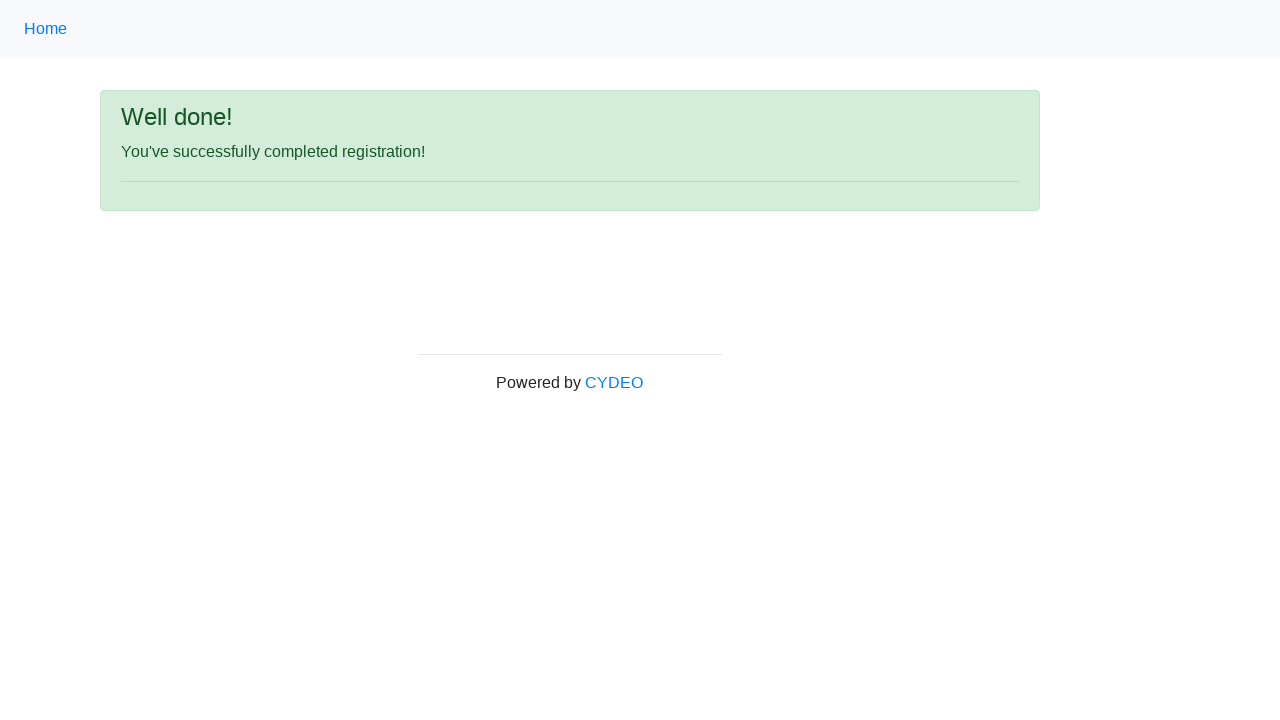

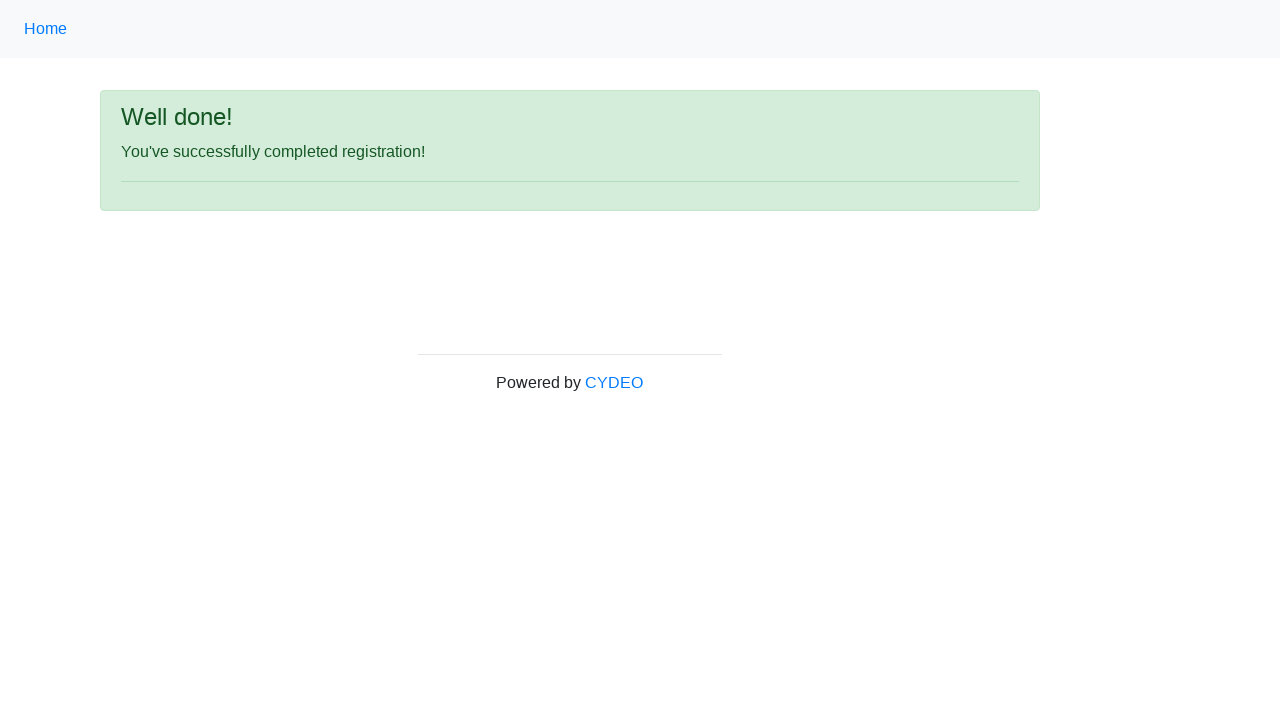